Tests calculator subtraction functionality by entering two numbers, selecting the - operator, and verifying the result equals 3

Starting URL: https://juliemr.github.io/protractor-demo/

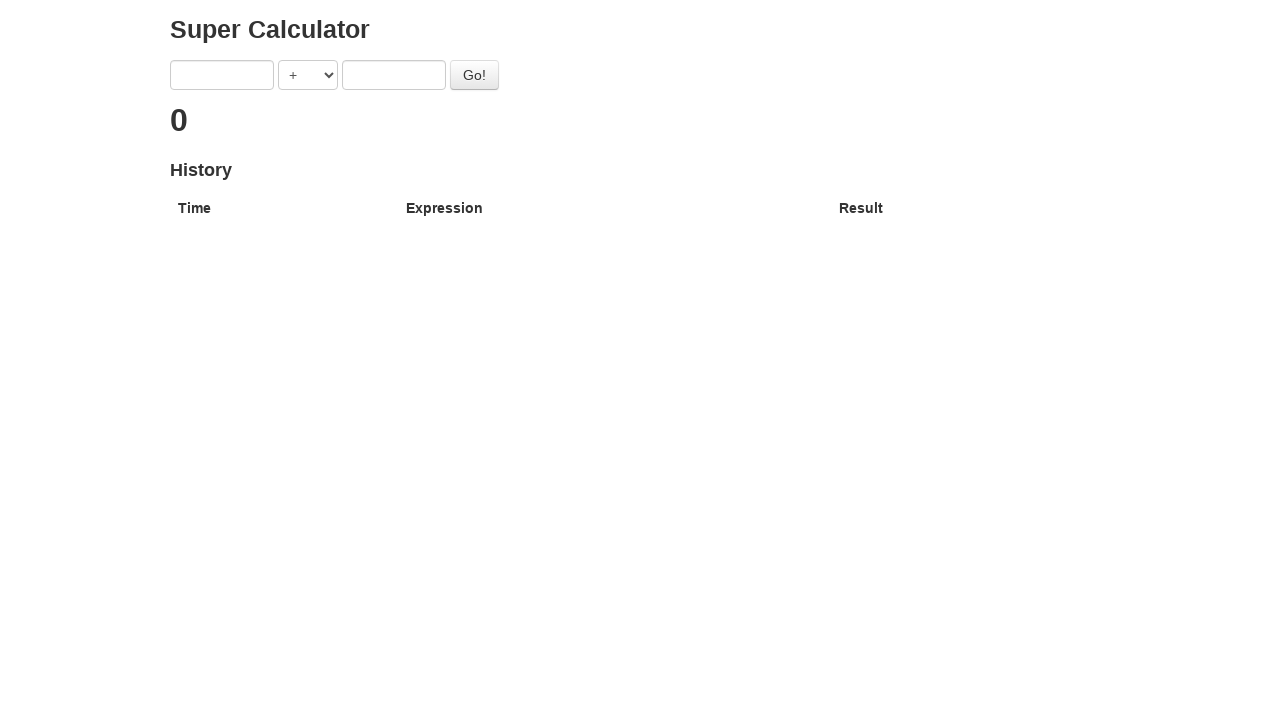

Filled first input field with '5' on input[ng-model='first']
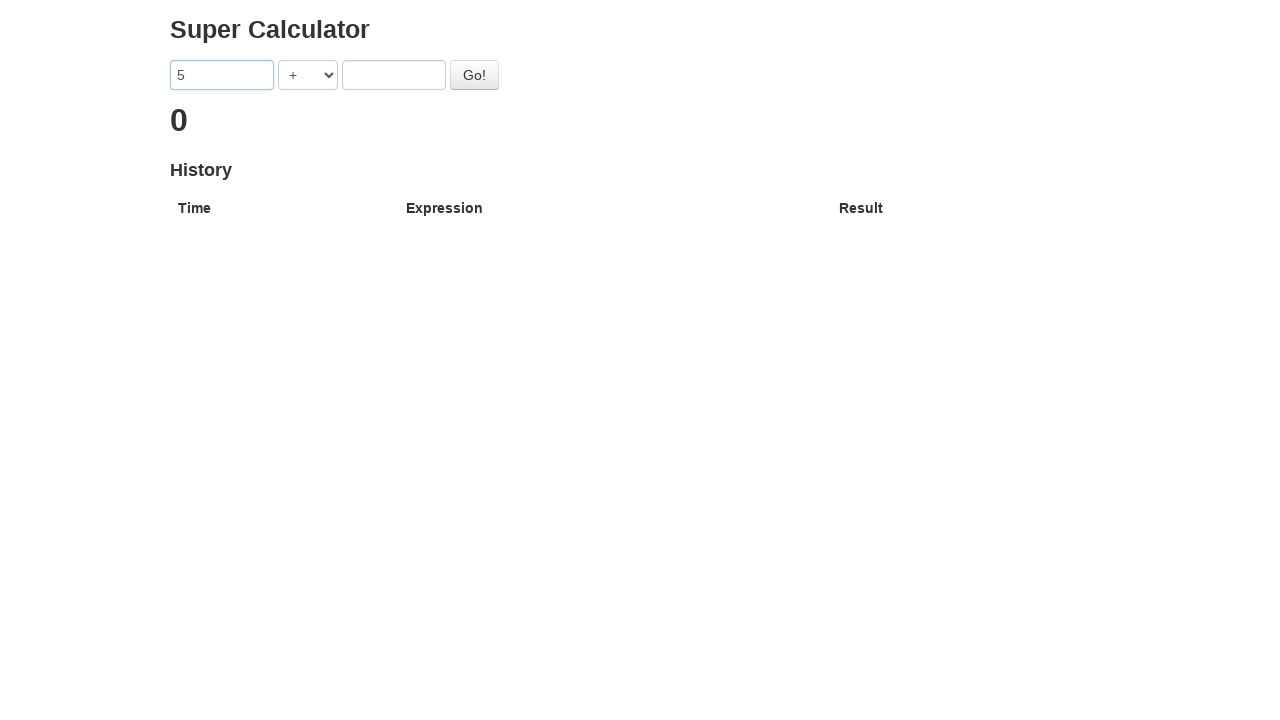

Selected subtraction operator from dropdown on //html/body/div/div/form/select
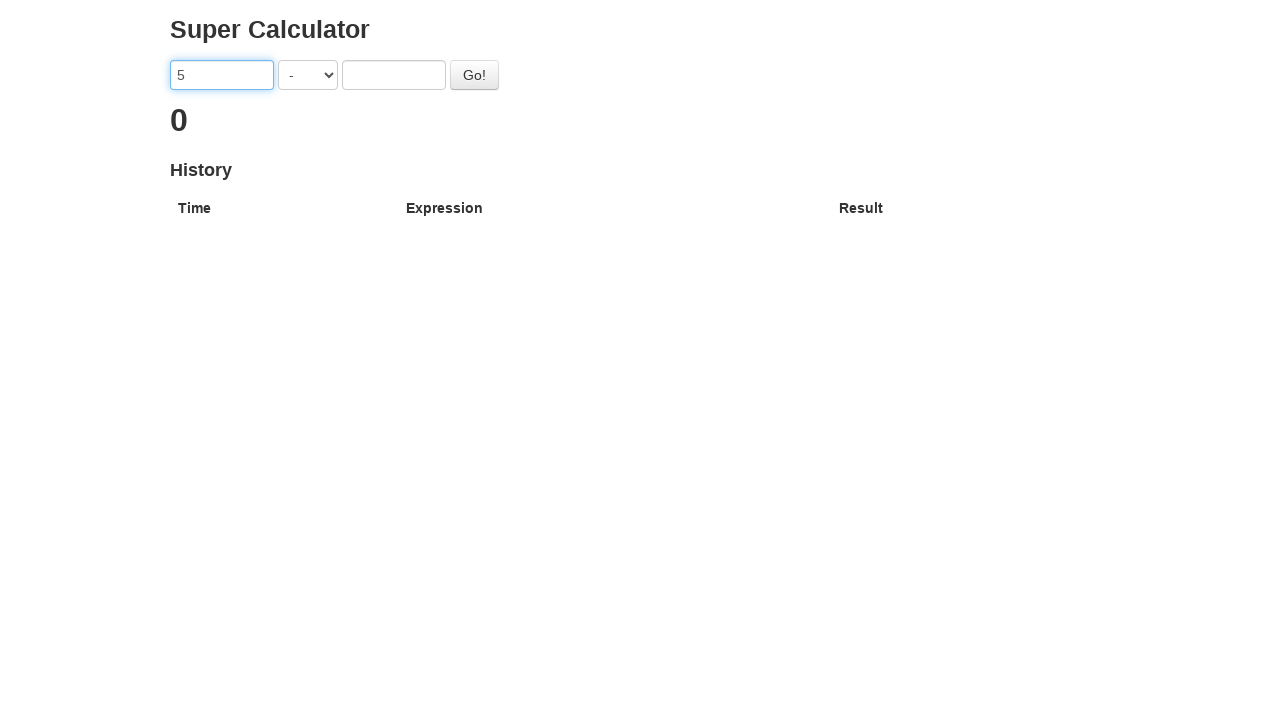

Filled second input field with '2' on input[ng-model='second']
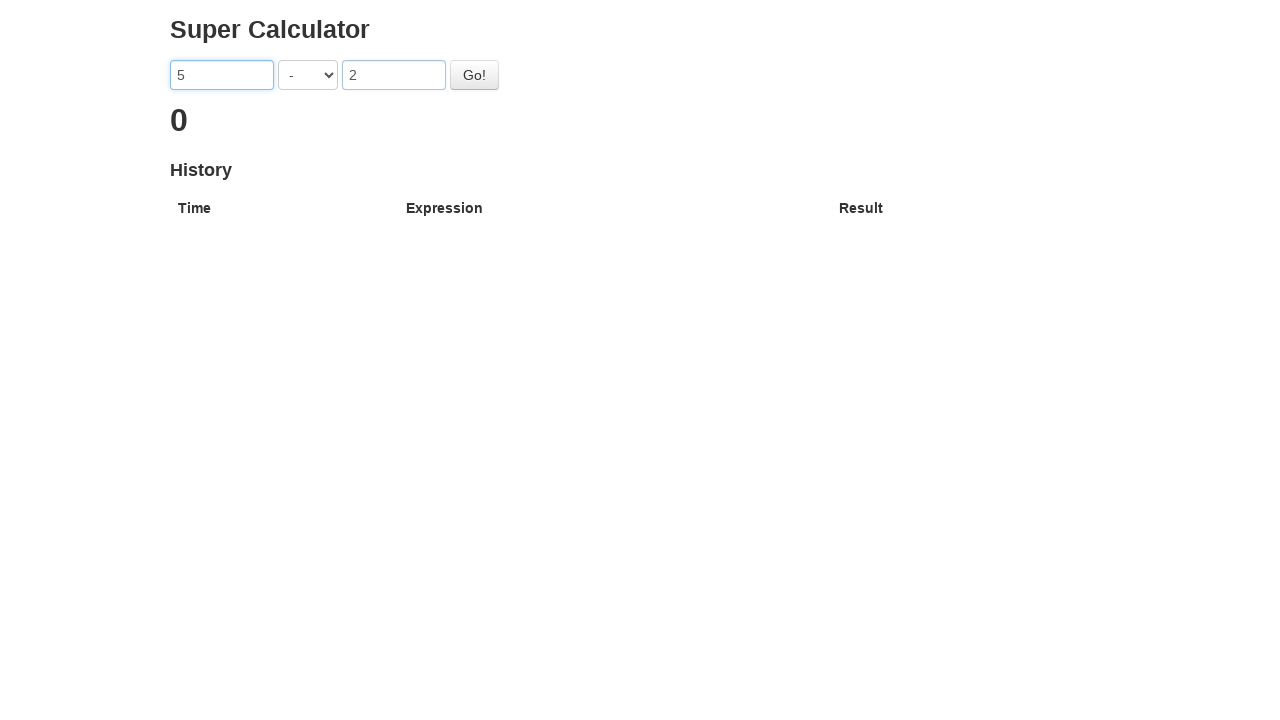

Clicked Go button to calculate subtraction result at (474, 75) on #gobutton
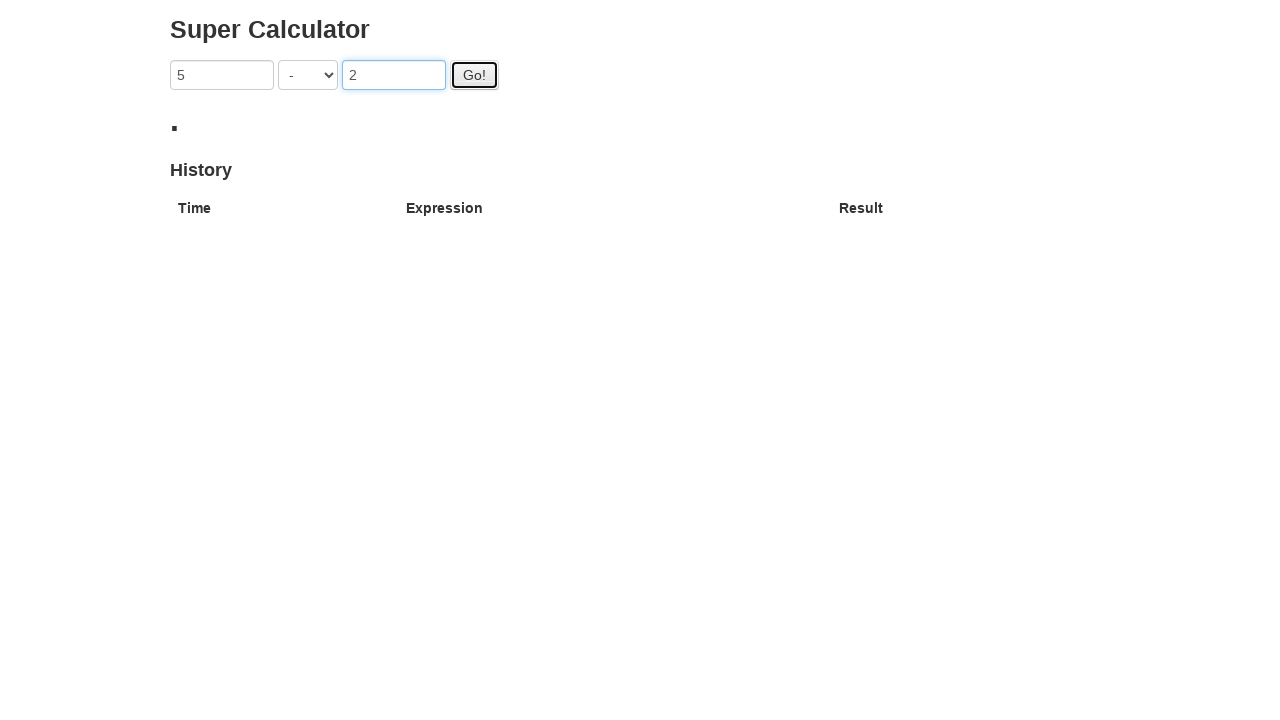

Result element appeared on page
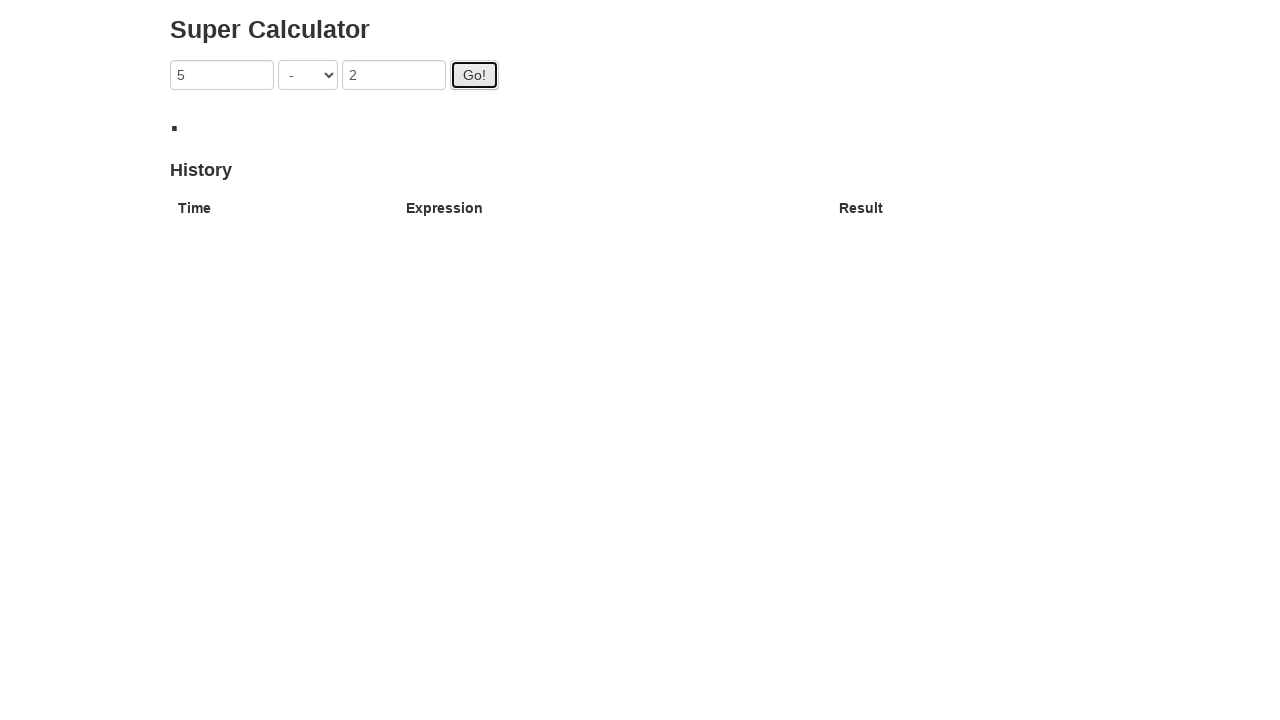

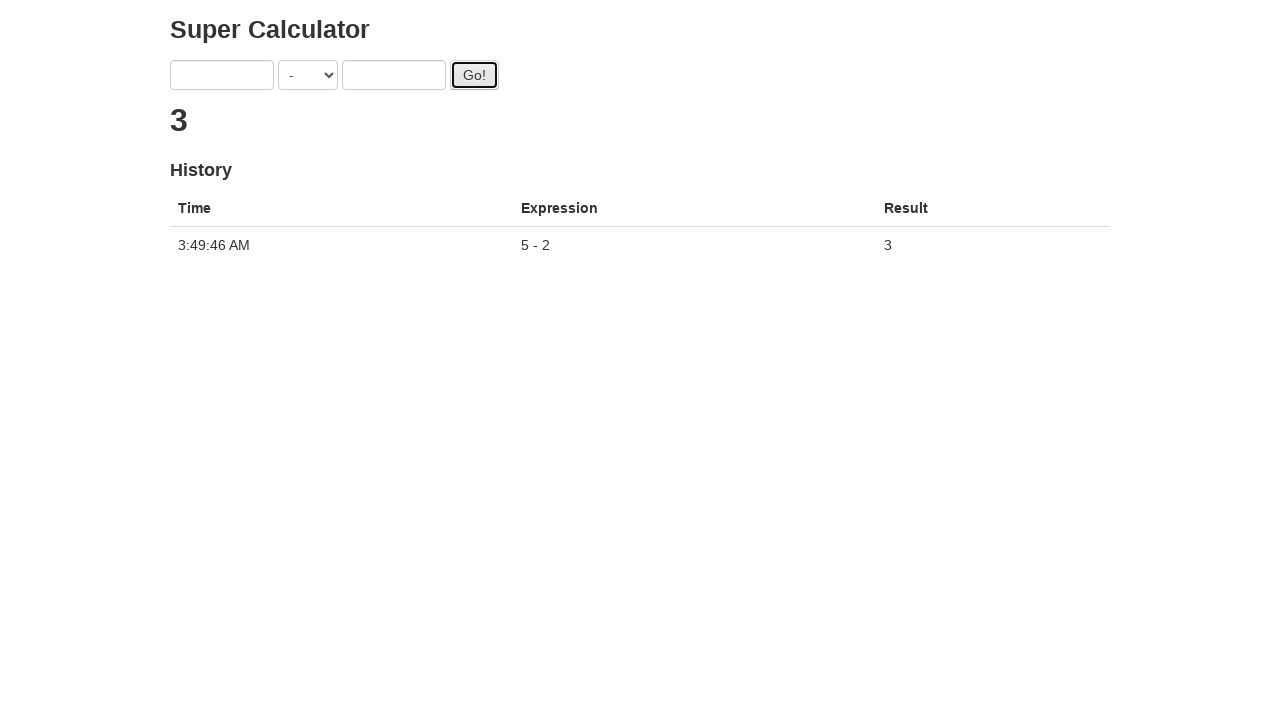